Tests dynamic loading functionality by clicking start button and verifying text appears after loading completes

Starting URL: https://automationfc.github.io/dynamic-loading/

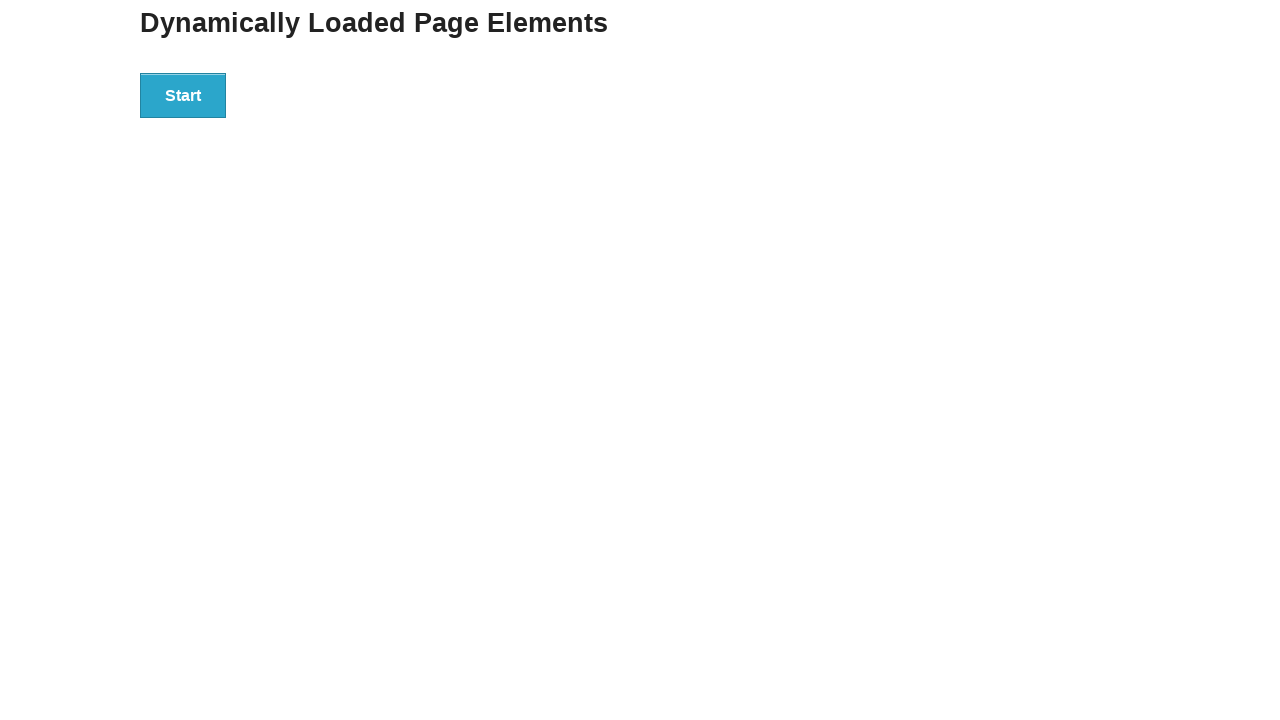

Navigated to dynamic loading test page
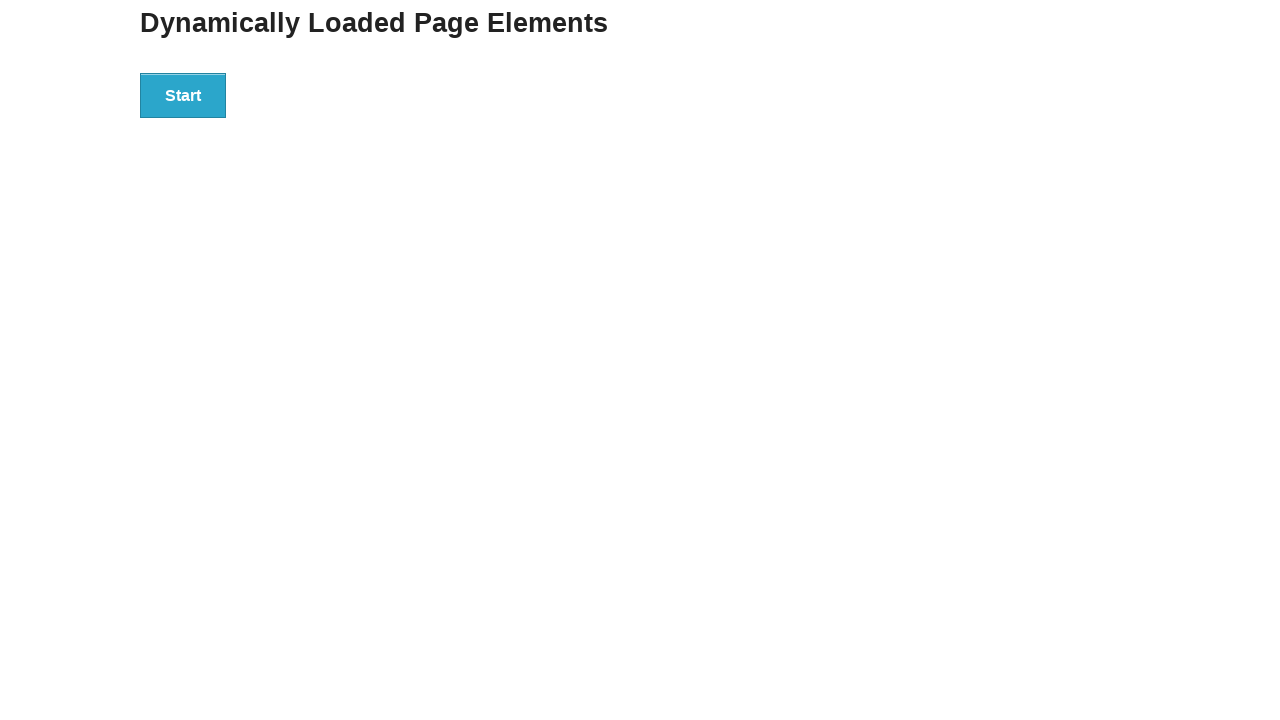

Clicked start button to trigger dynamic loading at (183, 95) on div#start button
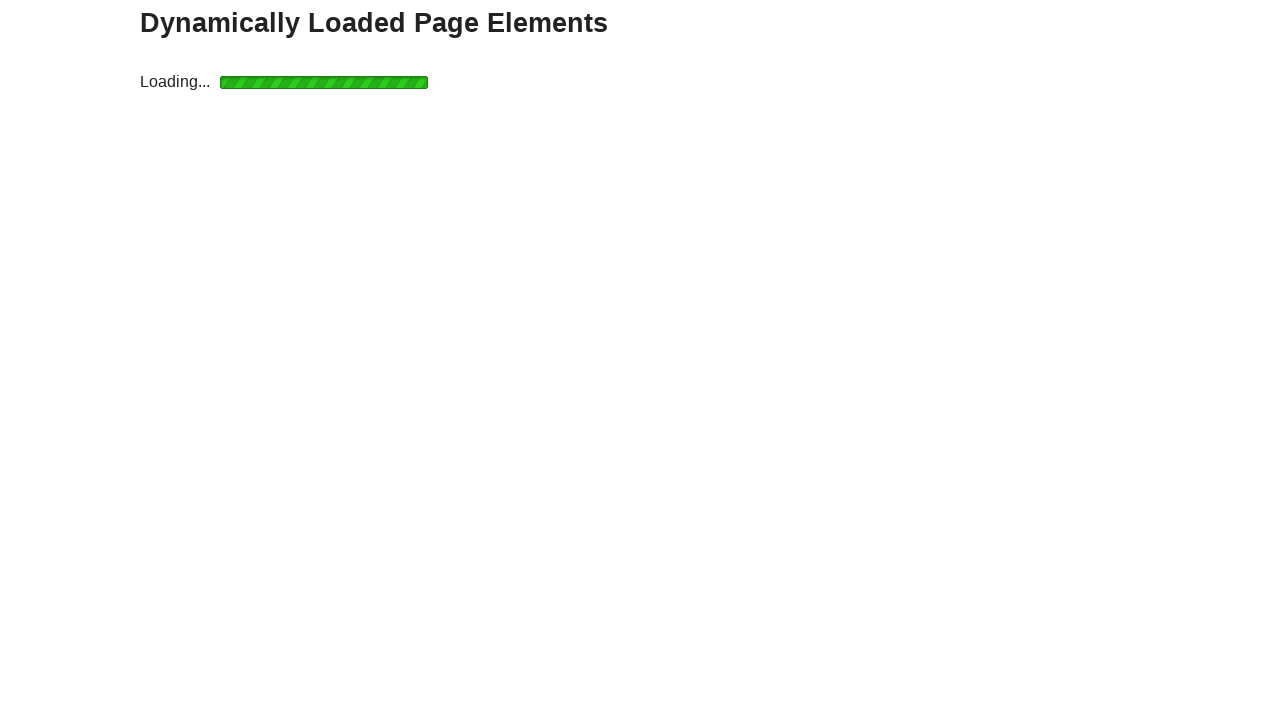

Loading completed and finish text appeared
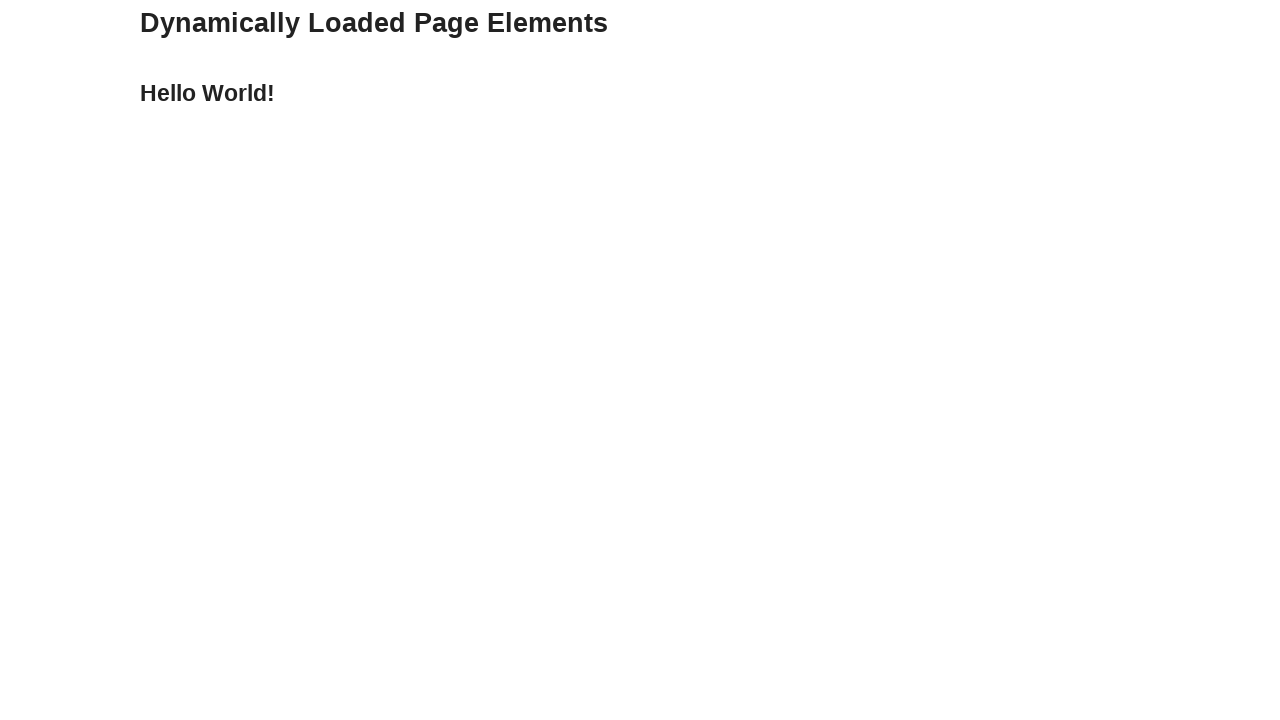

Verified finish text equals 'Hello World!'
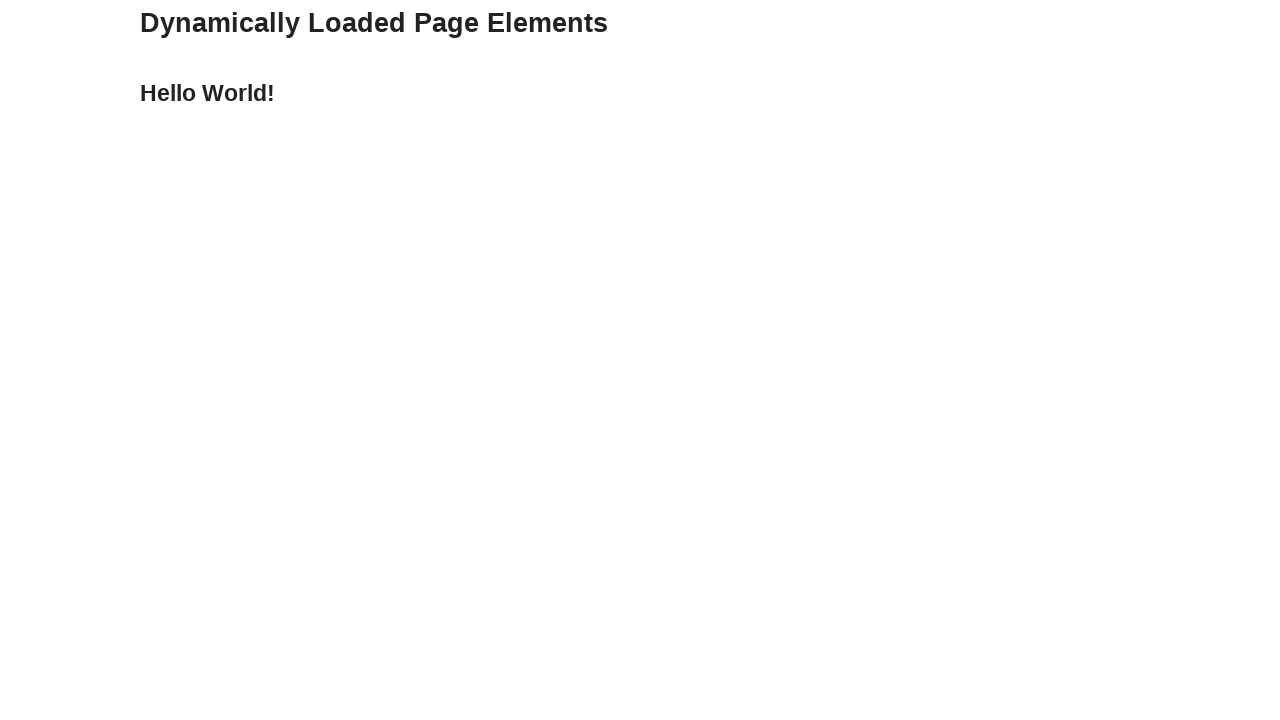

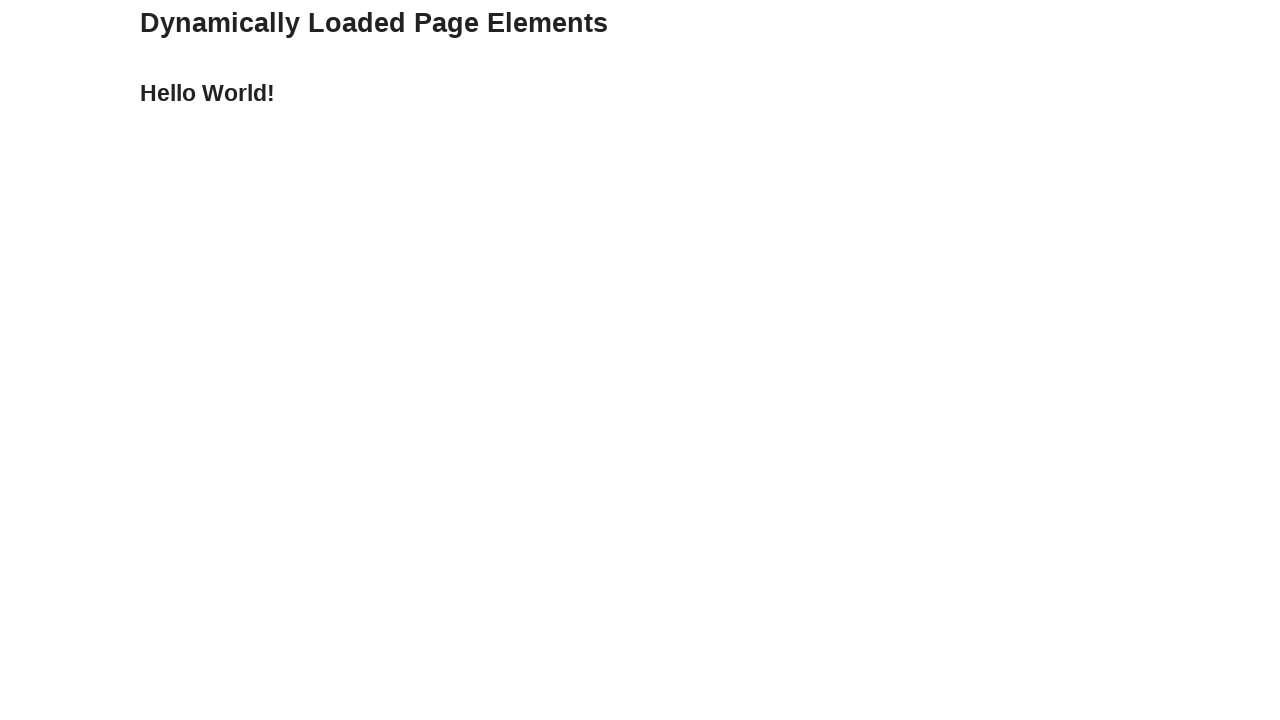